Tests filling the email field on the practice form

Starting URL: https://demoqa.com/automation-practice-form

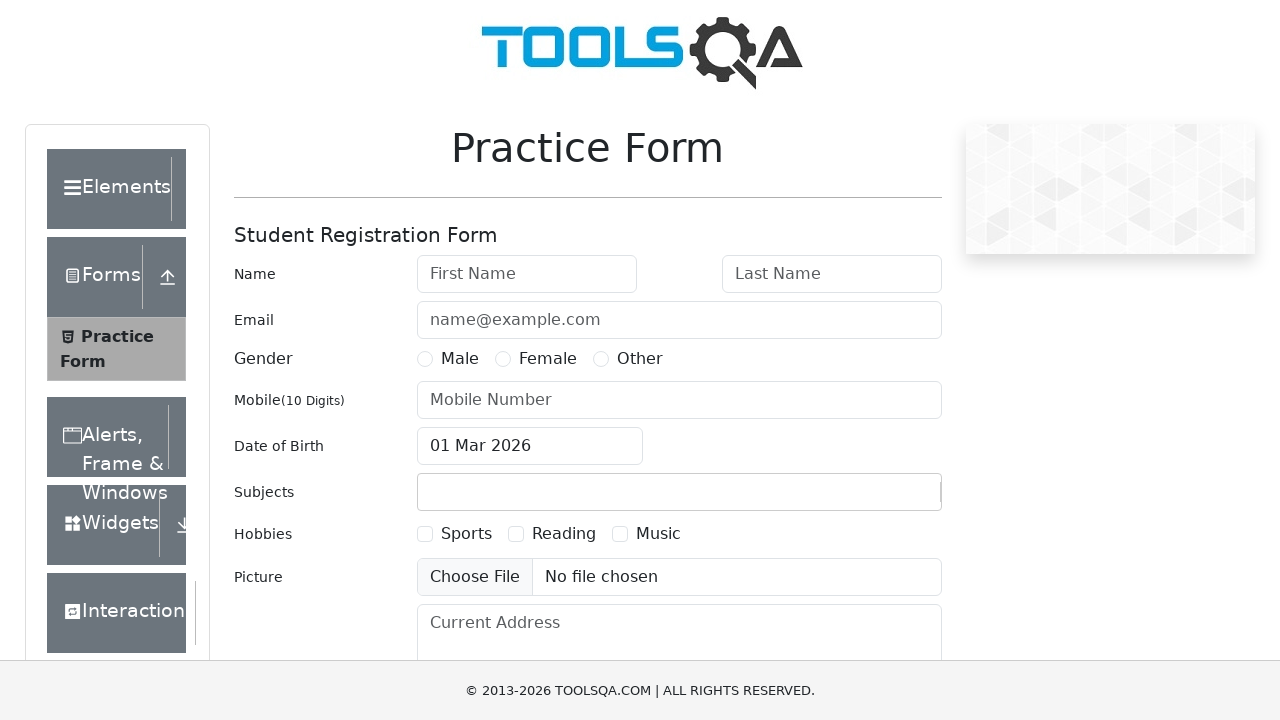

Filled email field with 'john.doe@example.com' on #userEmail
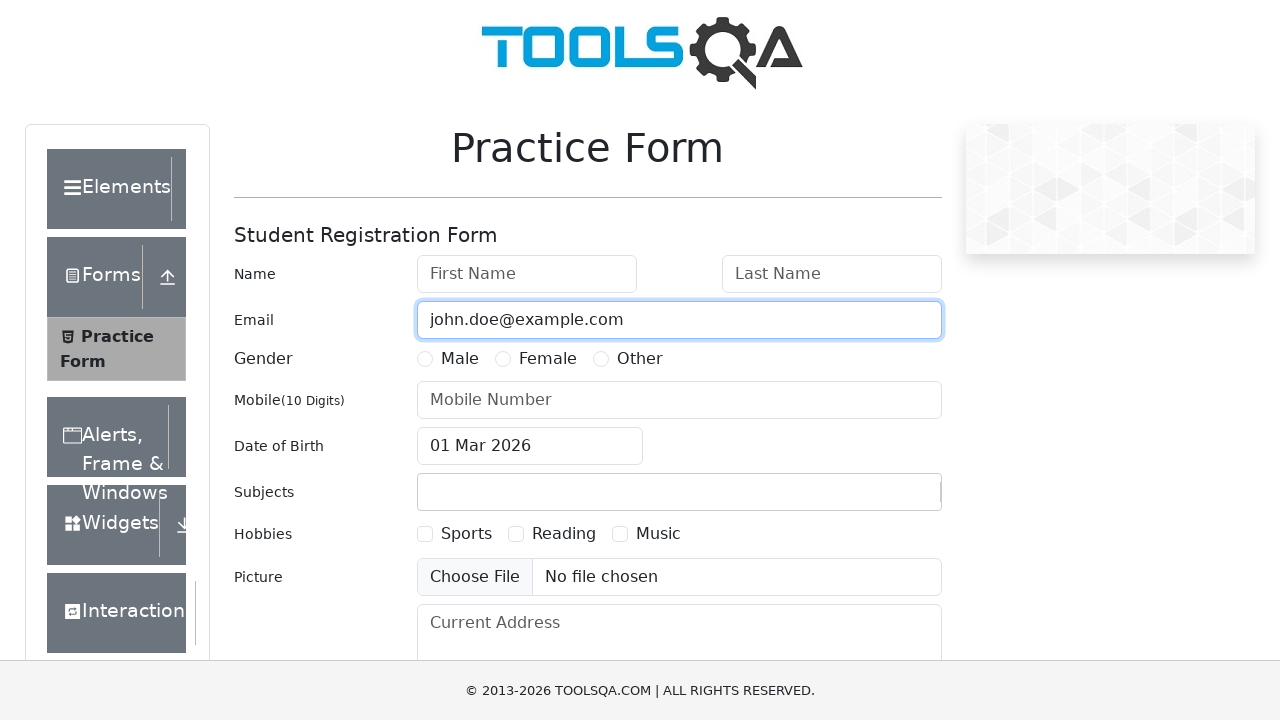

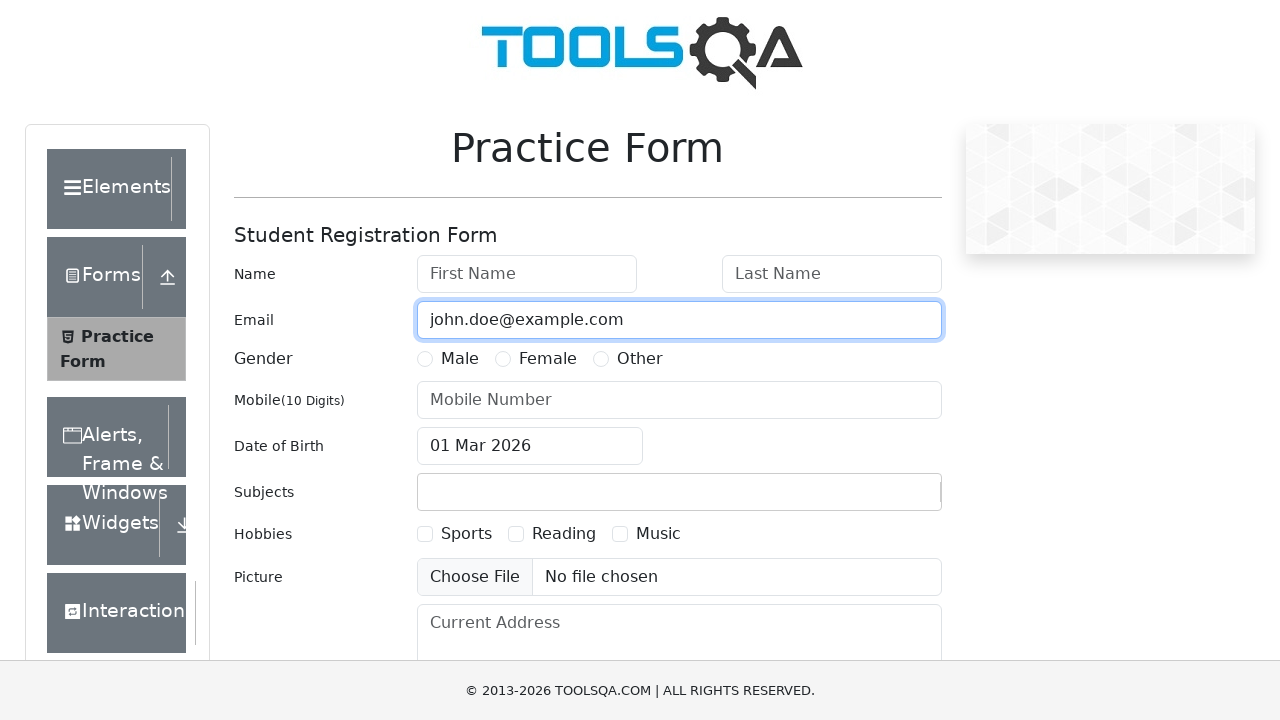